Navigates to Selenium documentation page about waits and clicks on a link to the main documentation page

Starting URL: https://www.selenium.dev/documentation/webdriver/waits/

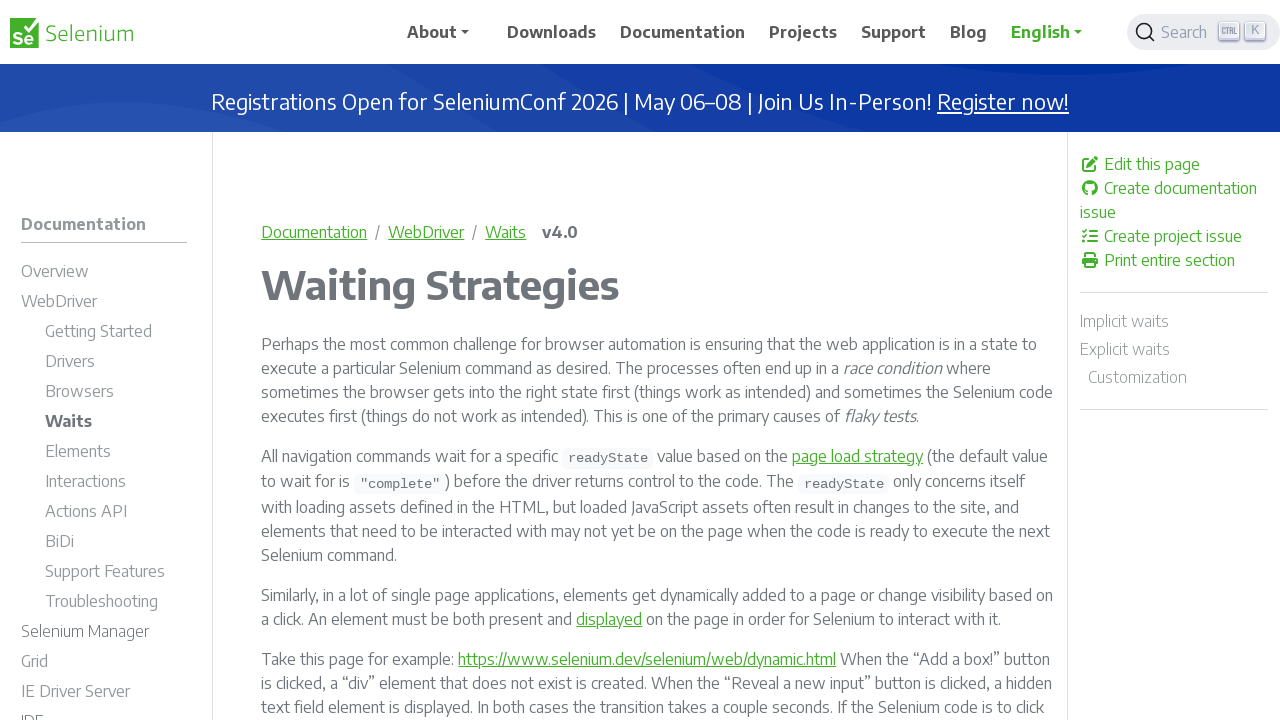

Waited for documentation link to become visible on waits page
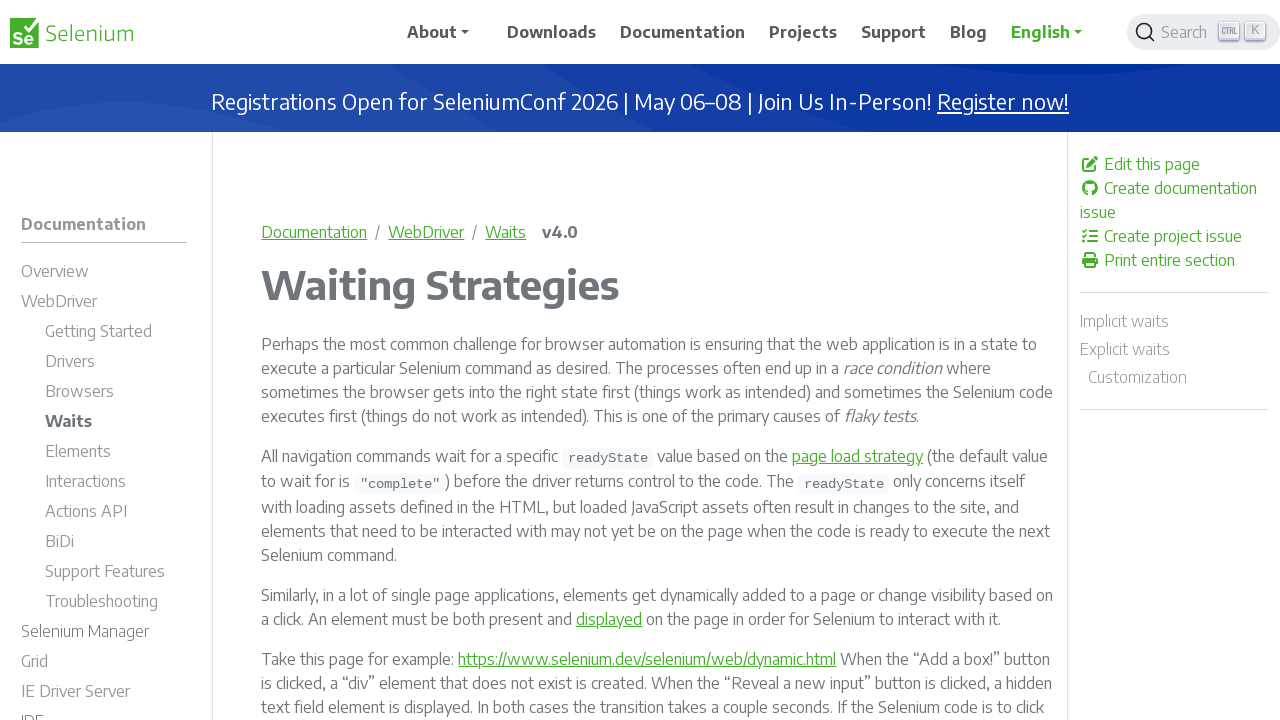

Clicked link to main documentation page at (314, 232) on a[href='https://www.selenium.dev/documentation/']
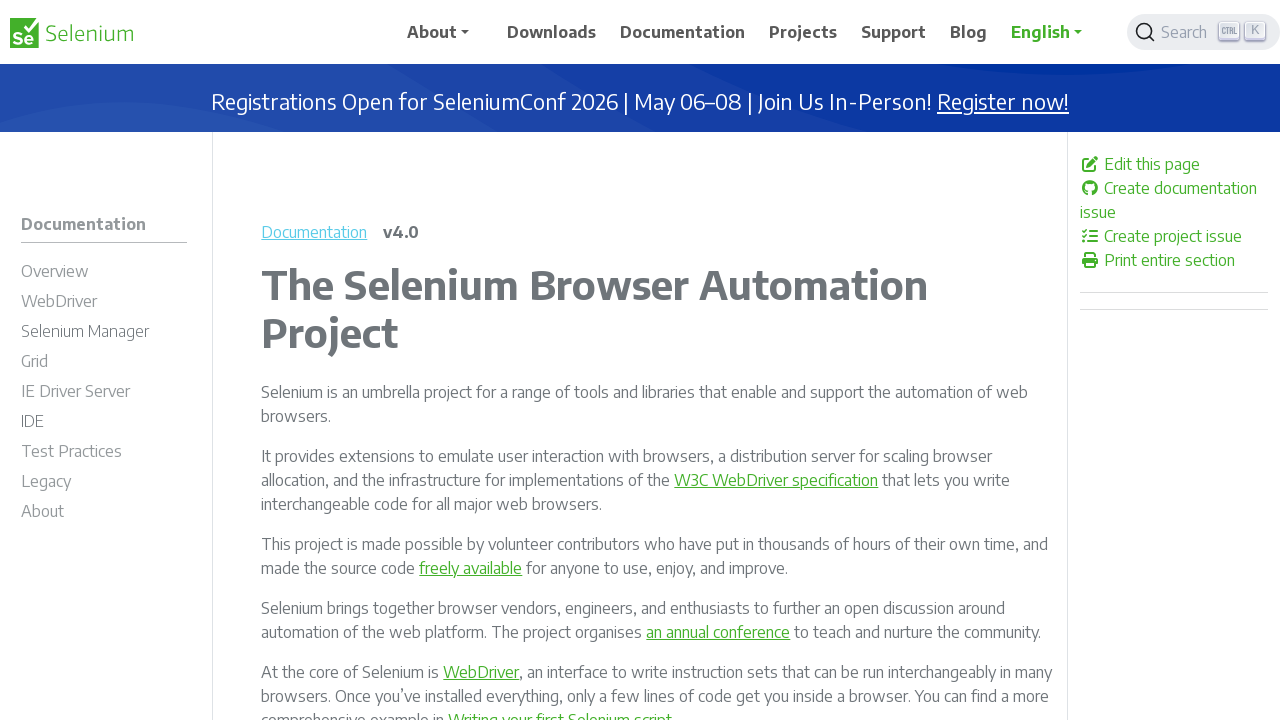

Waited for navigation to main documentation page to complete
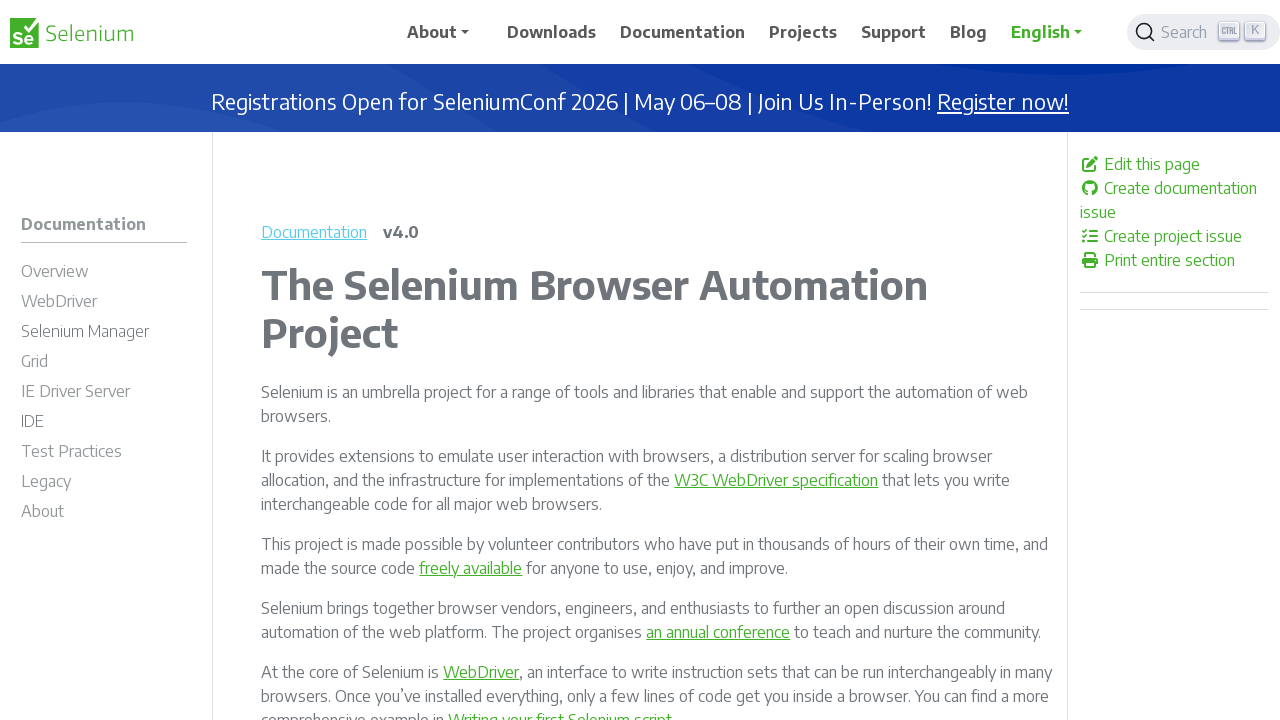

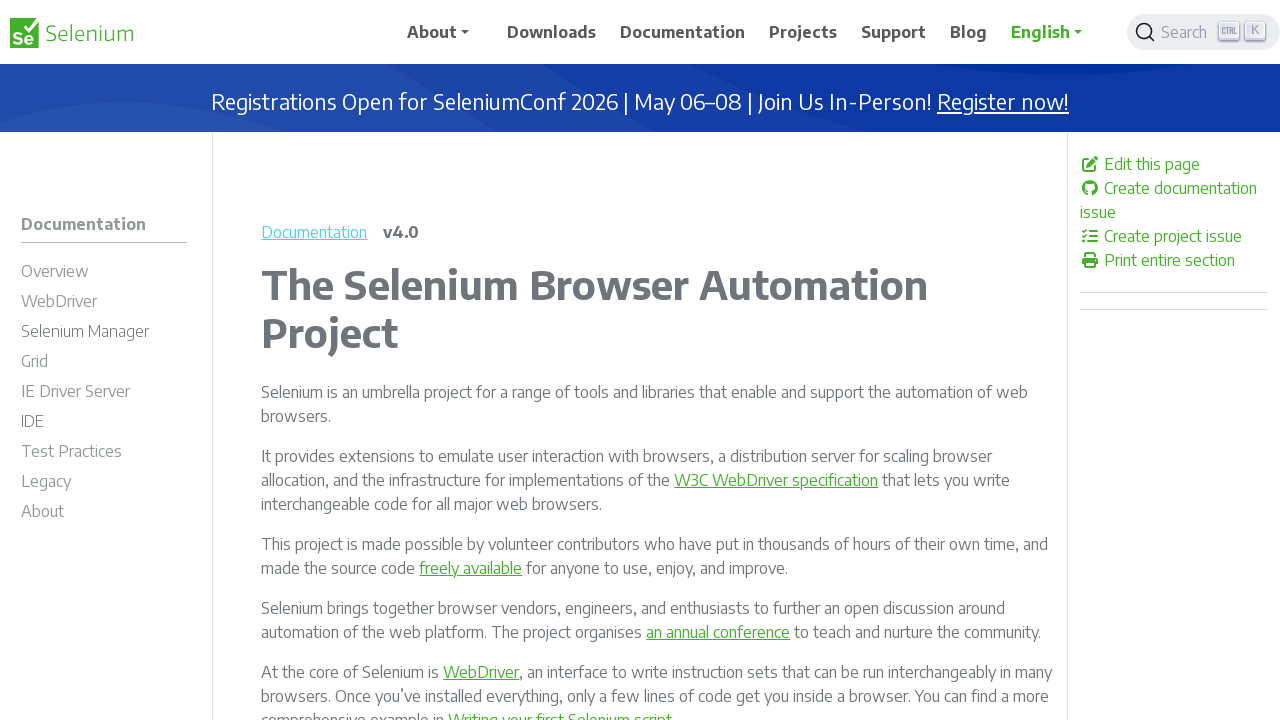